Tests jQuery UI drag and drop functionality by dragging an element from source to target within an iframe

Starting URL: https://jqueryui.com/droppable/

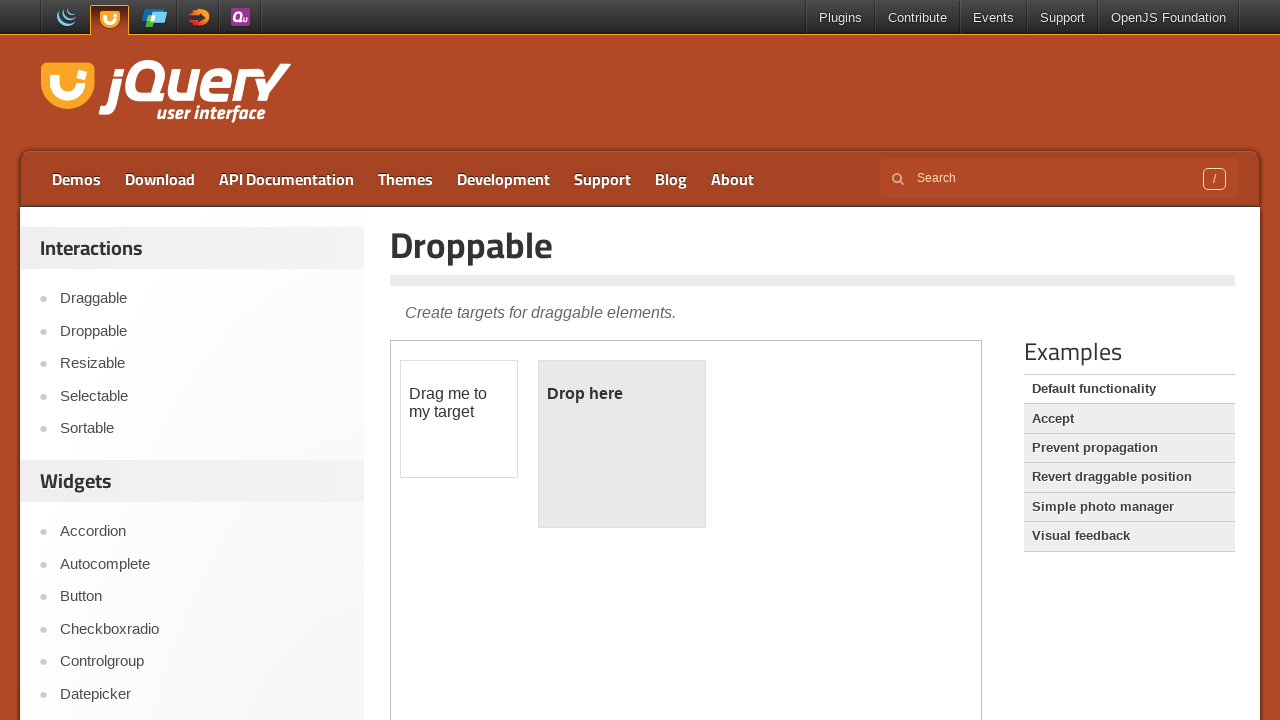

Counted 1 iframes on the page
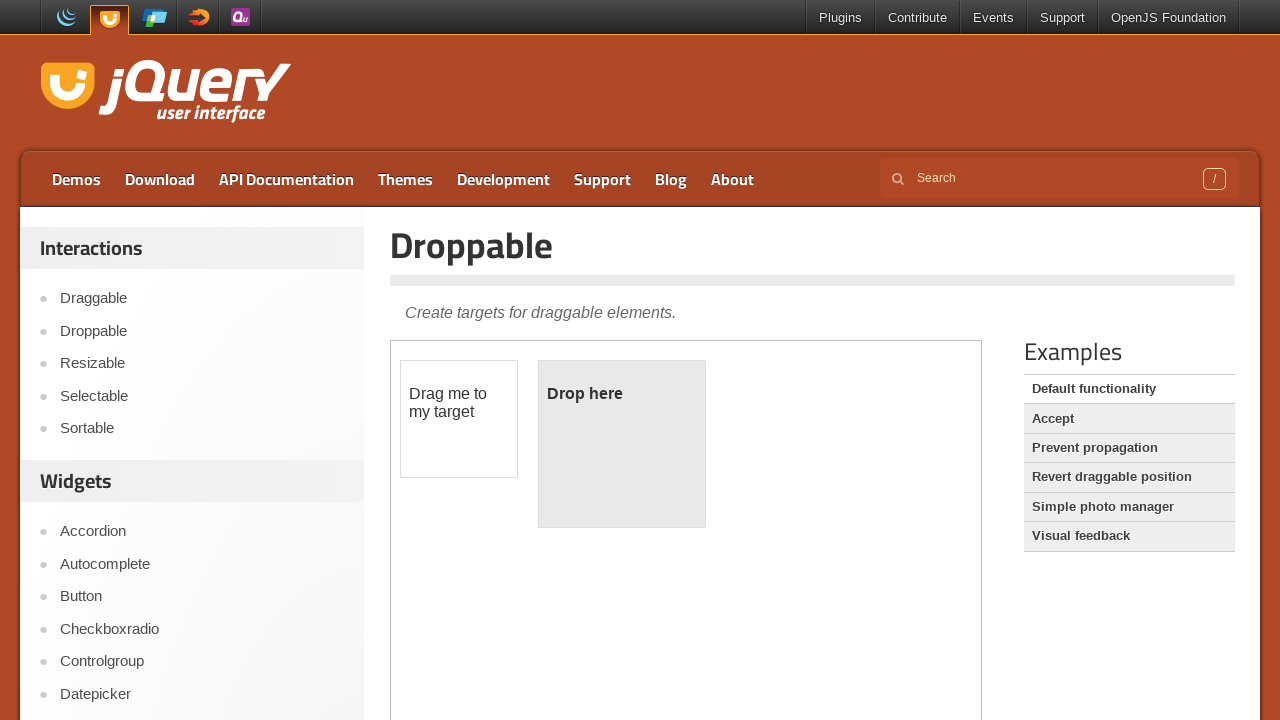

Located and switched to demo iframe
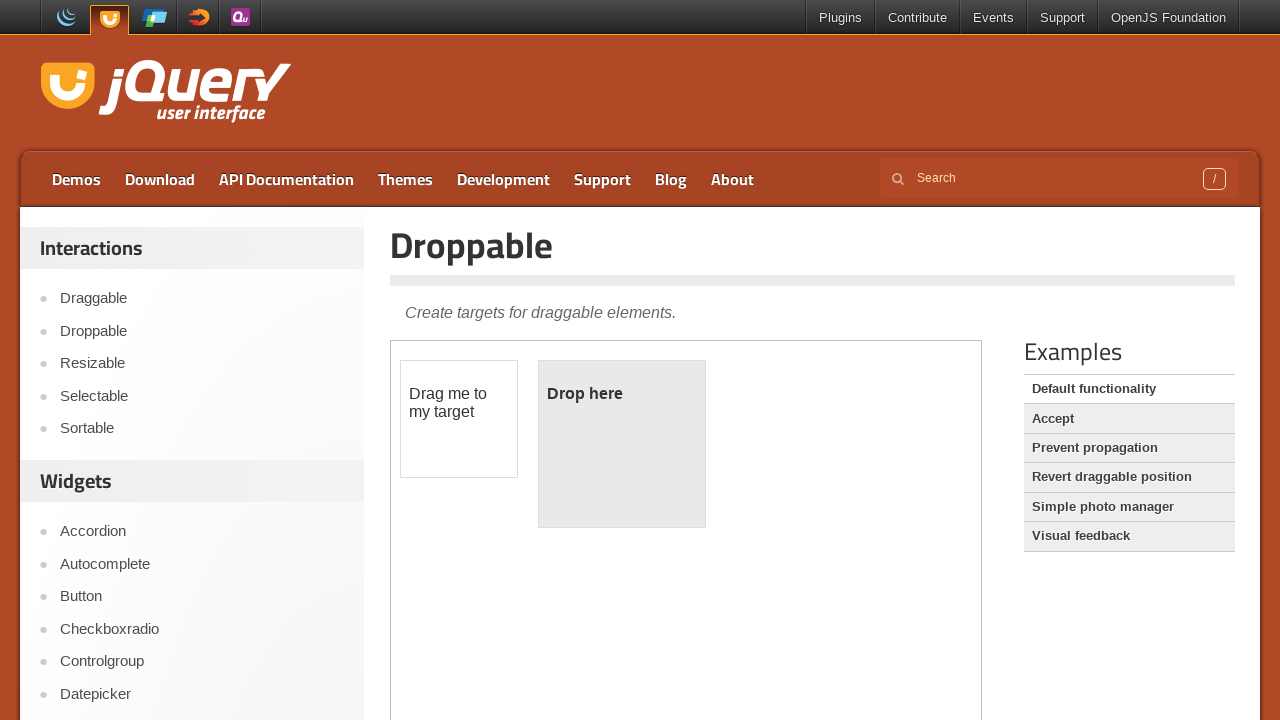

Clicked on draggable element at (459, 419) on iframe.demo-frame >> internal:control=enter-frame >> #draggable
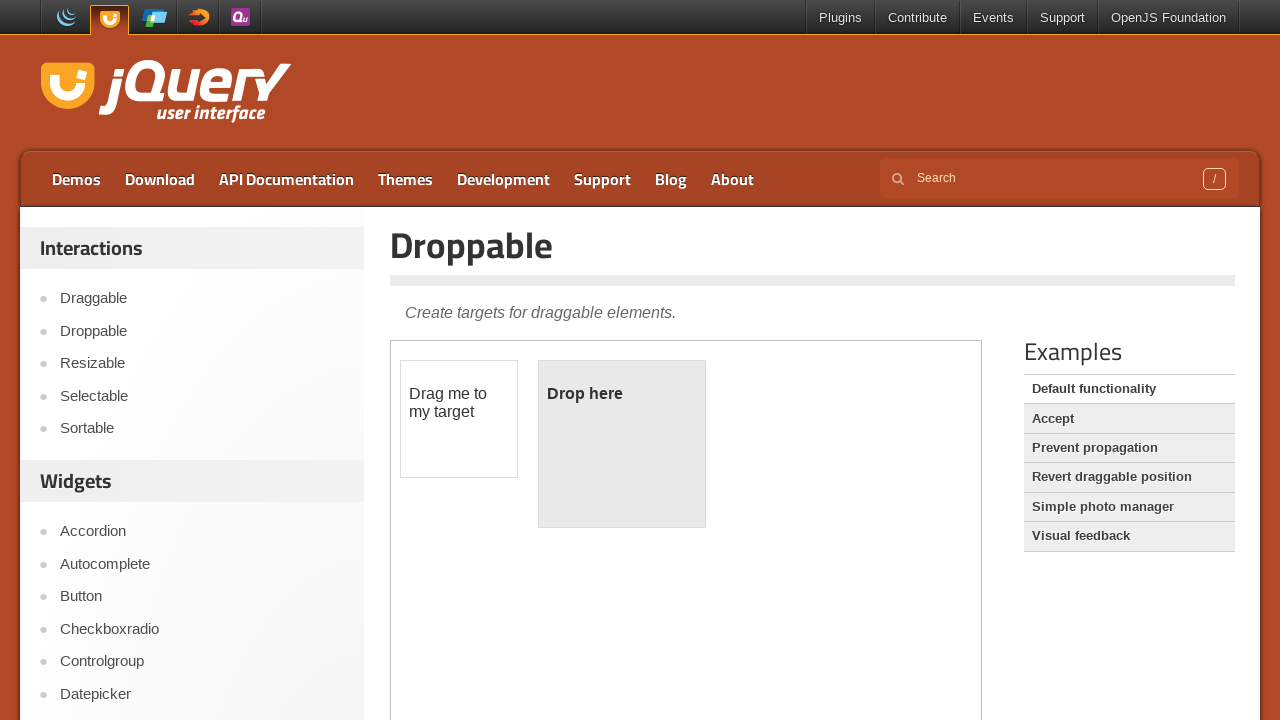

Dragged draggable element to droppable target within iframe at (622, 444)
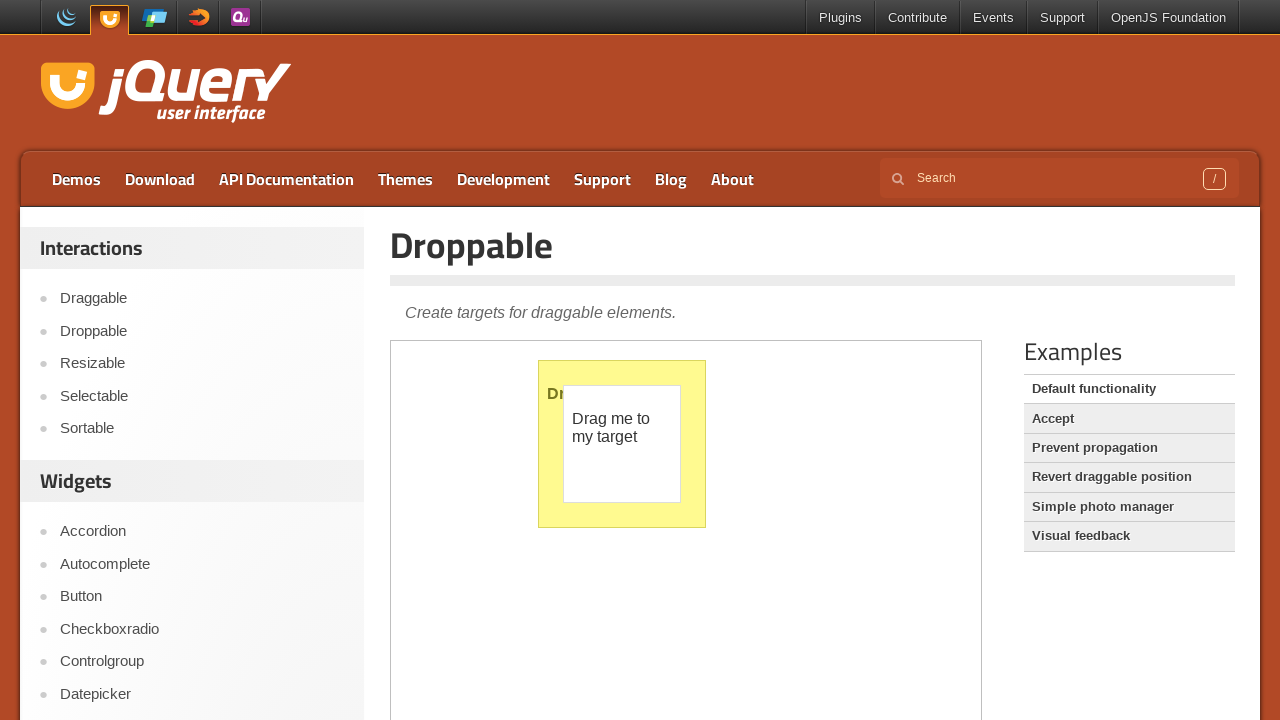

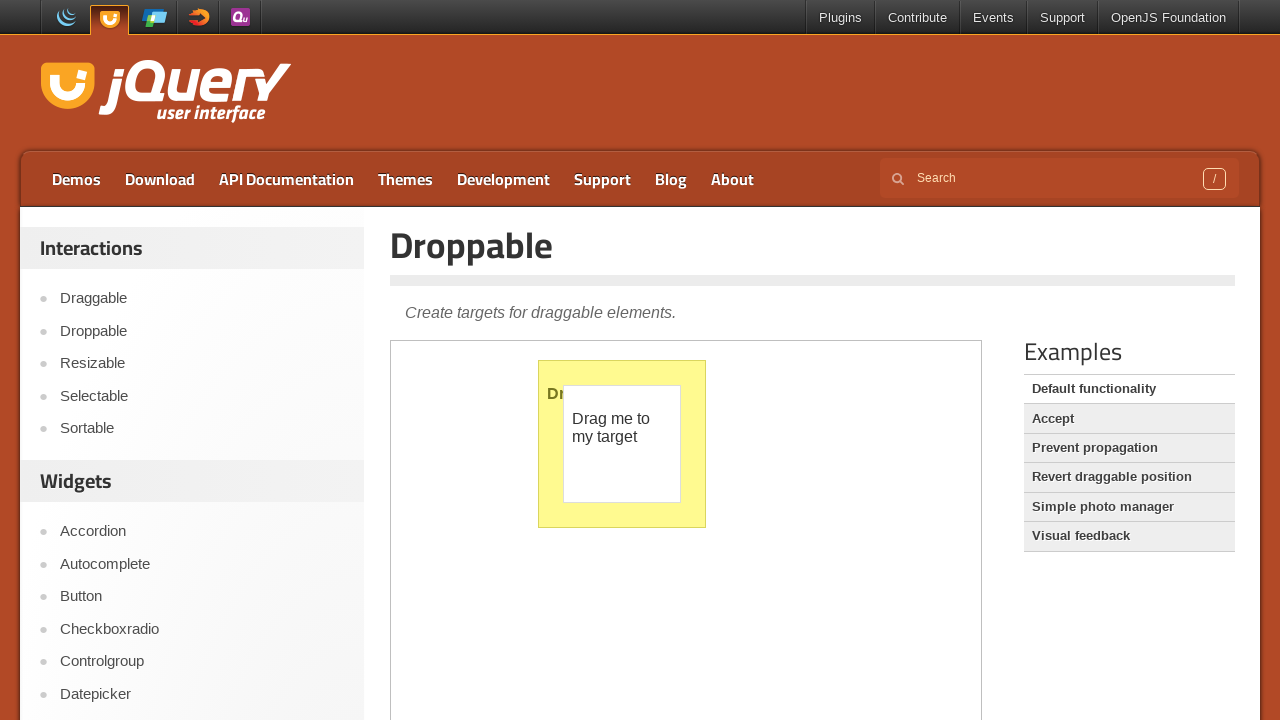